Tests navigation links on the RTC Tek website by clicking through About Us, Services, Industries, Knowledge Center, Get a Quote, and Apply Now links

Starting URL: https://rtctek.com/

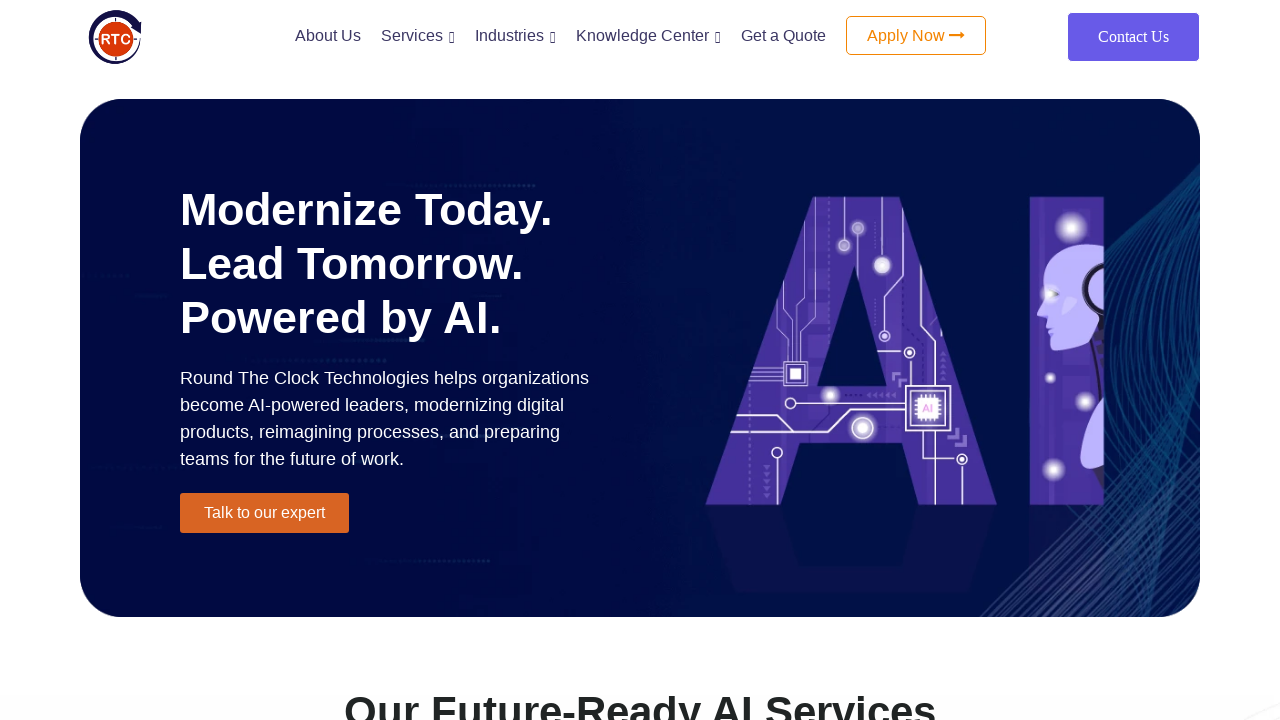

Navigated to RTC Tek website homepage
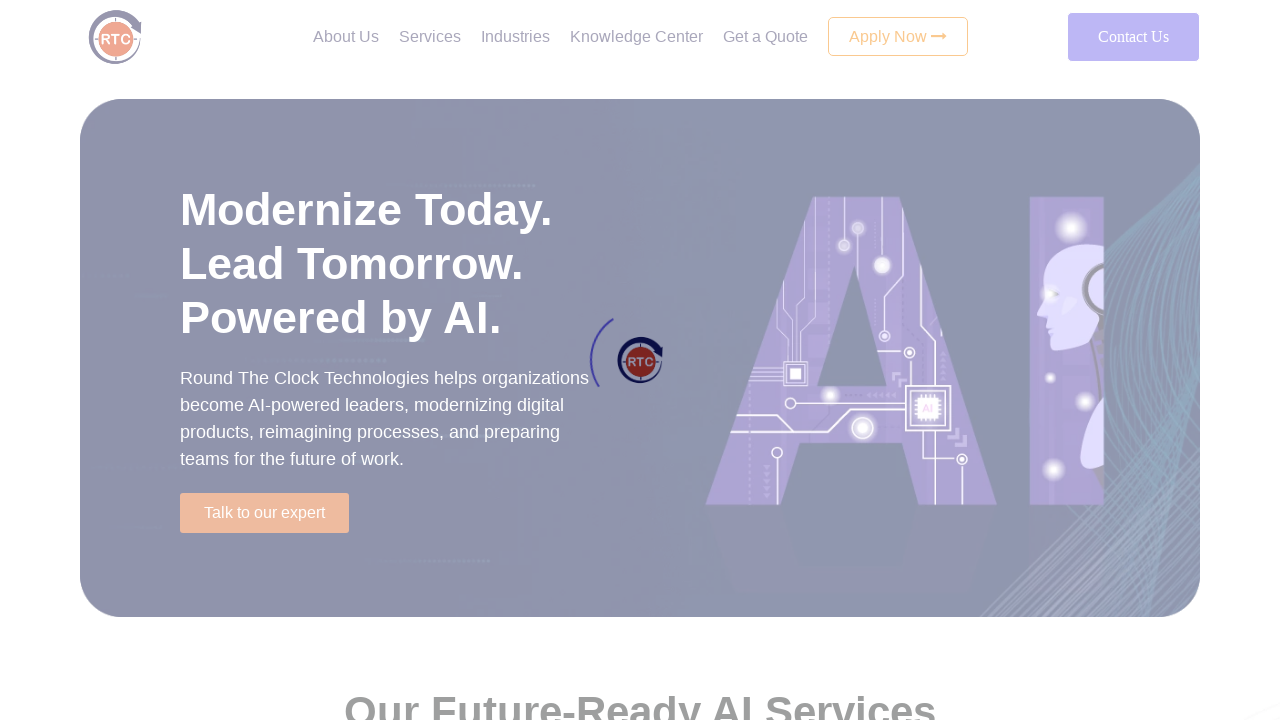

Clicked About Us link at (346, 36) on xpath=//a[normalize-space()='About Us']
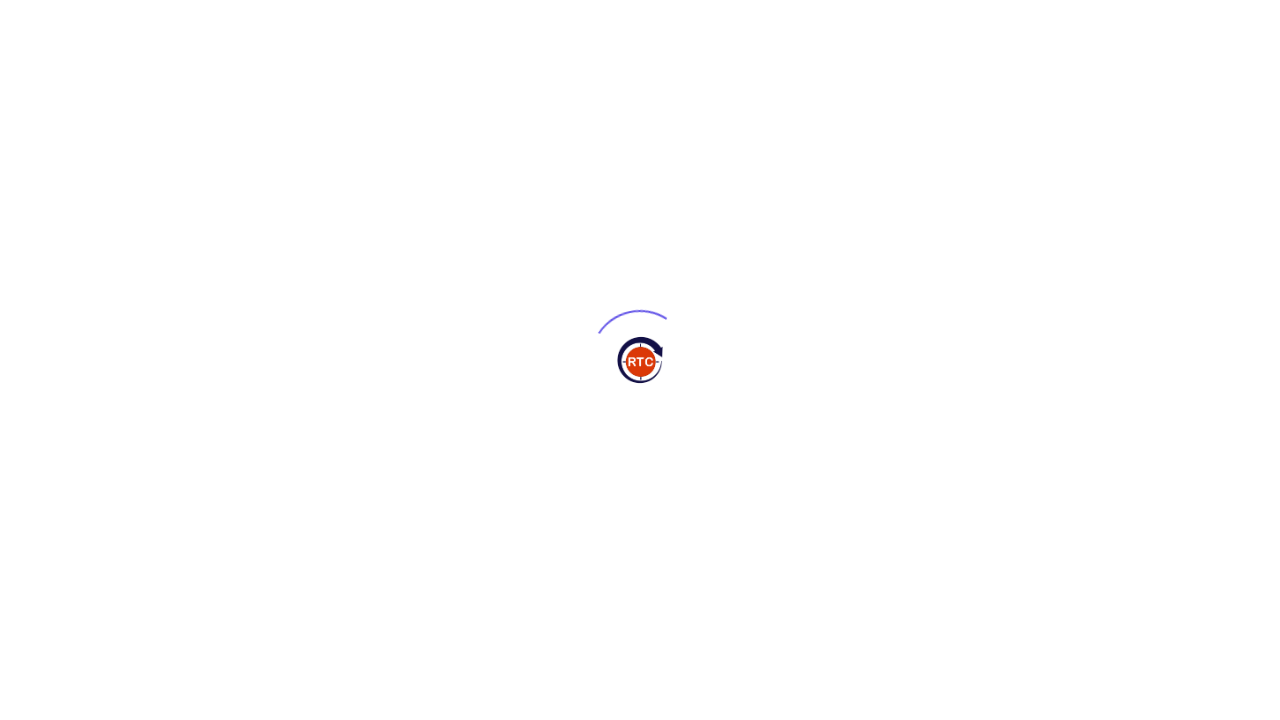

Clicked Services link at (443, 9) on xpath=//a[normalize-space()='Services']
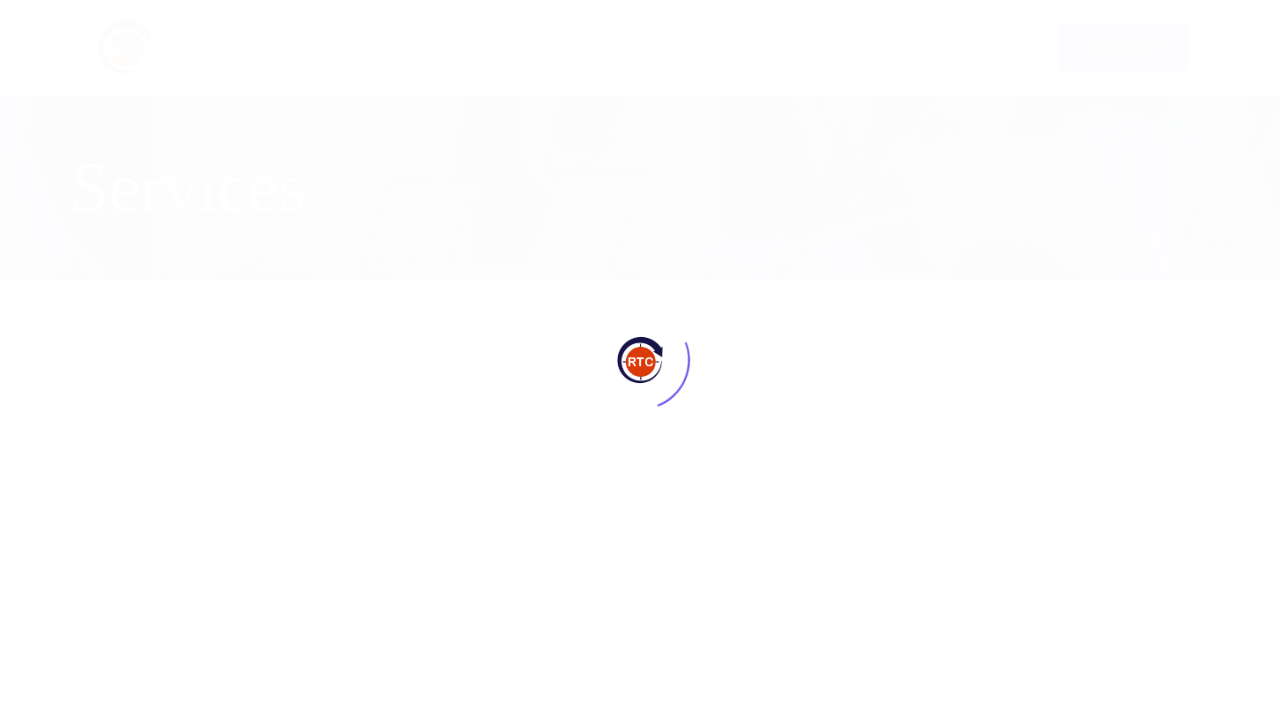

Clicked Industries link at (520, 46) on xpath=//a[normalize-space()='Industries']
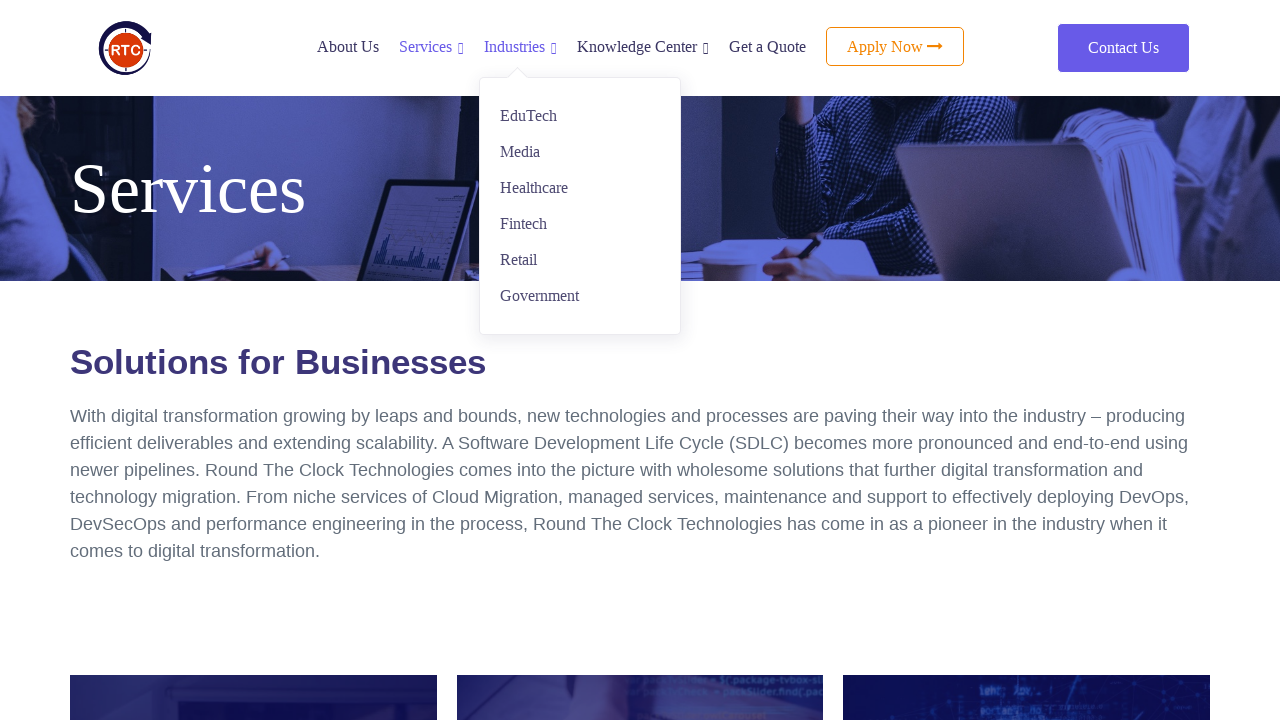

Clicked Knowledge Center link at (636, 46) on xpath=//a[normalize-space()='Knowledge Center']
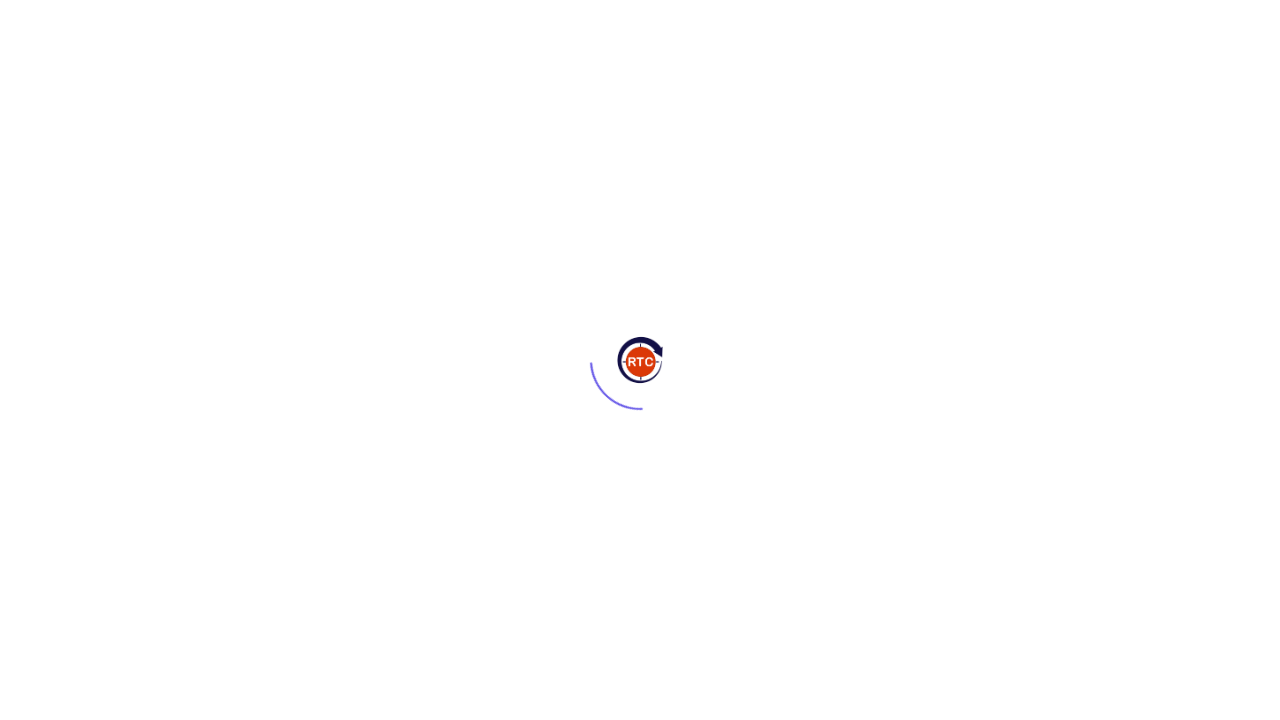

Clicked Get a Quote link at (765, 9) on xpath=//li[@id='menu-item-10904']//a[normalize-space()='Get a Quote']
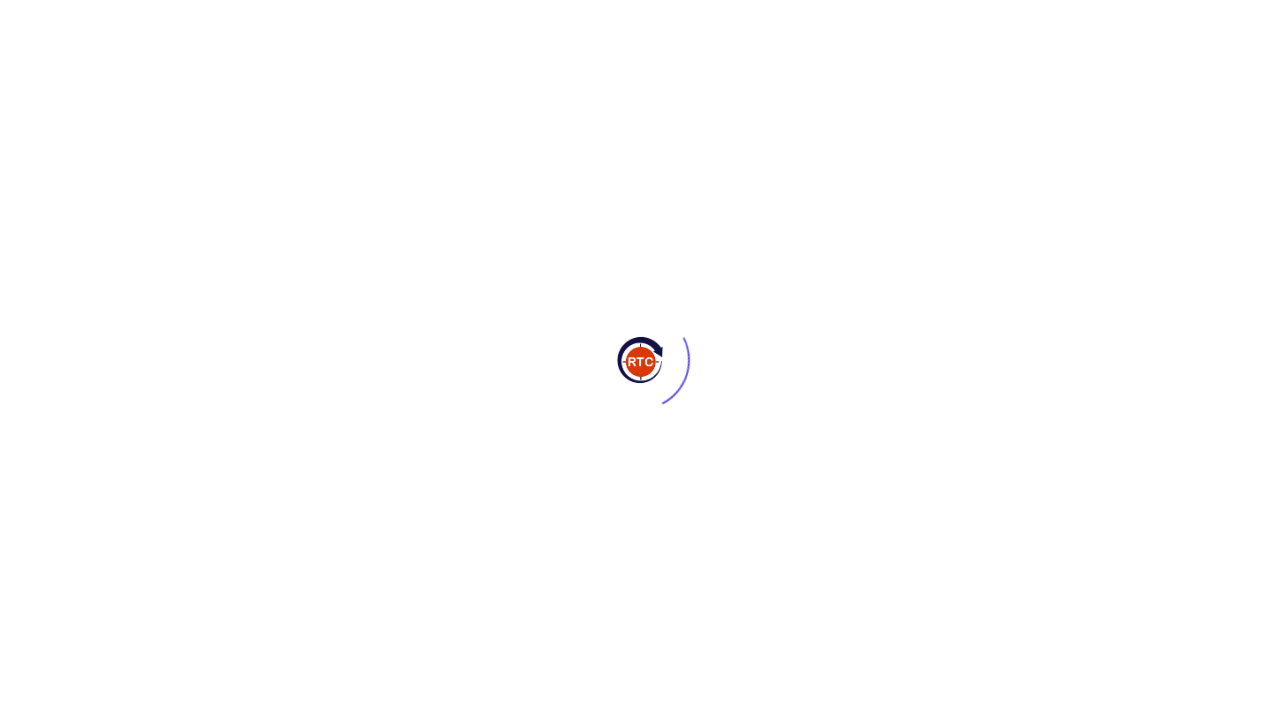

Clicked Apply Now link at (868, 20) on xpath=//span[@class='cus-nav']
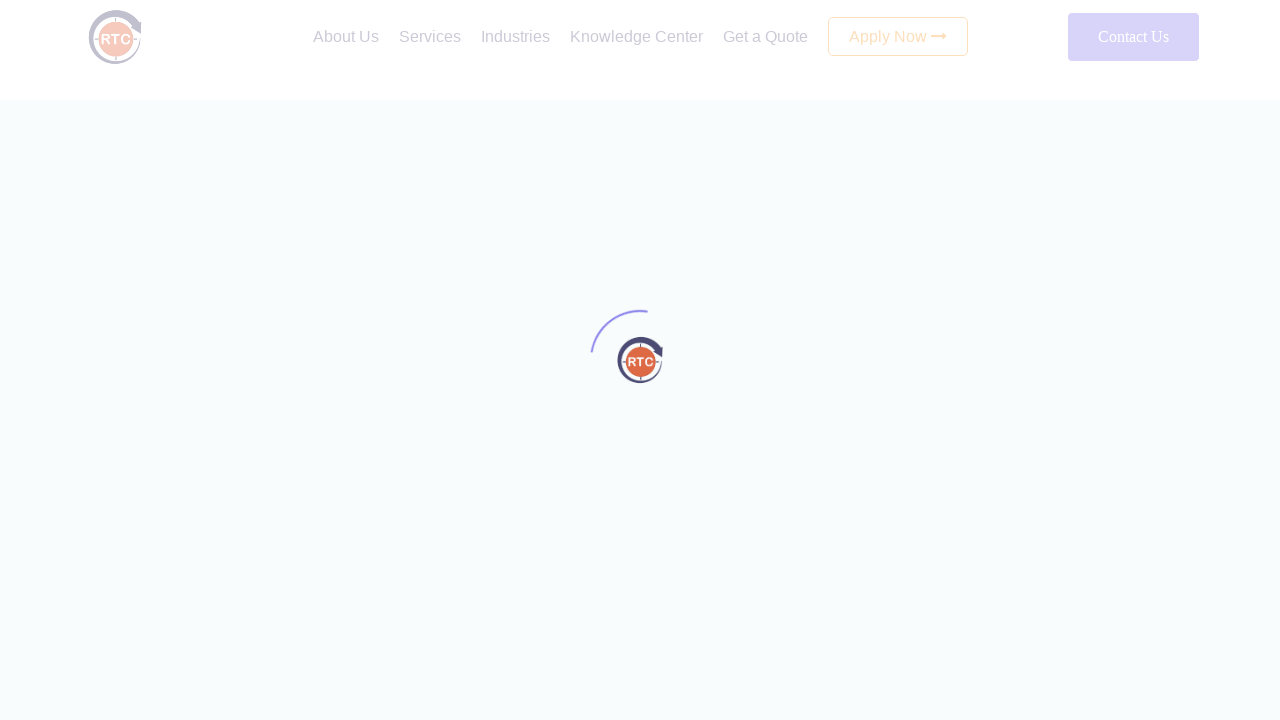

Page stabilized after network idle
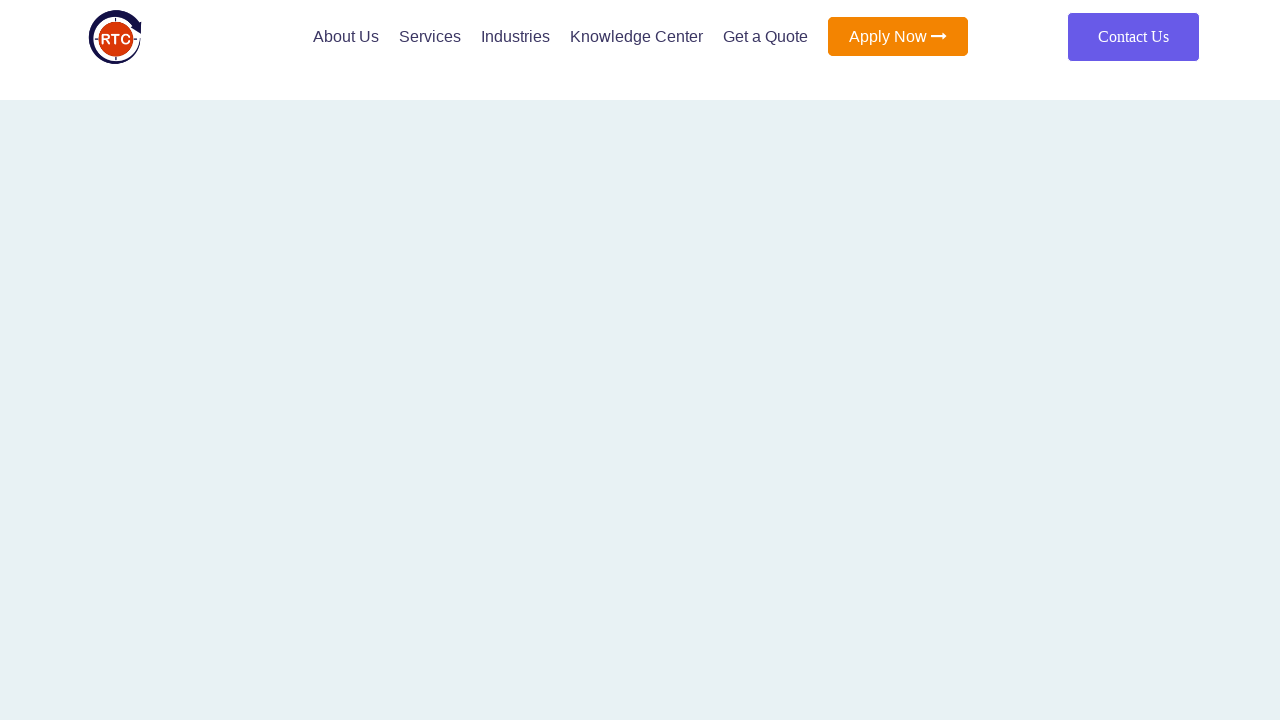

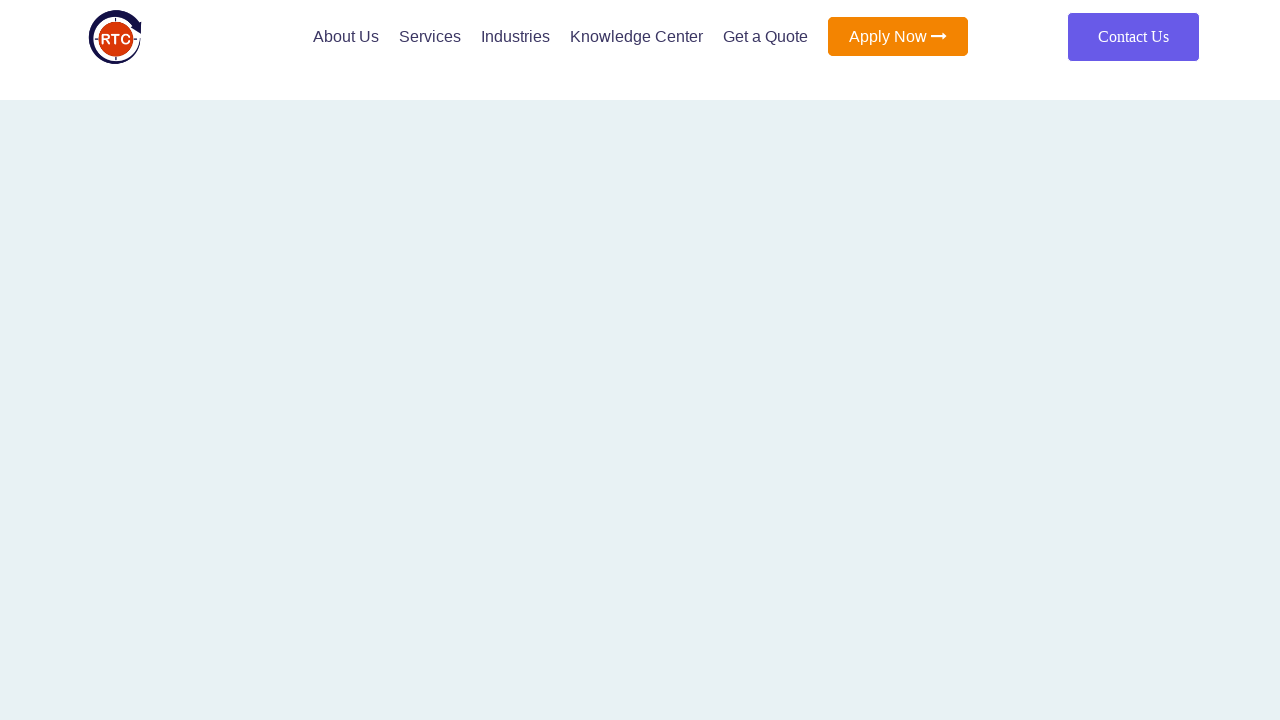